Tests iframe interaction by navigating to a page with an iframe, switching into the iframe context, filling a form field, then switching back to the main document content.

Starting URL: https://testeroprogramowania.github.io/selenium/

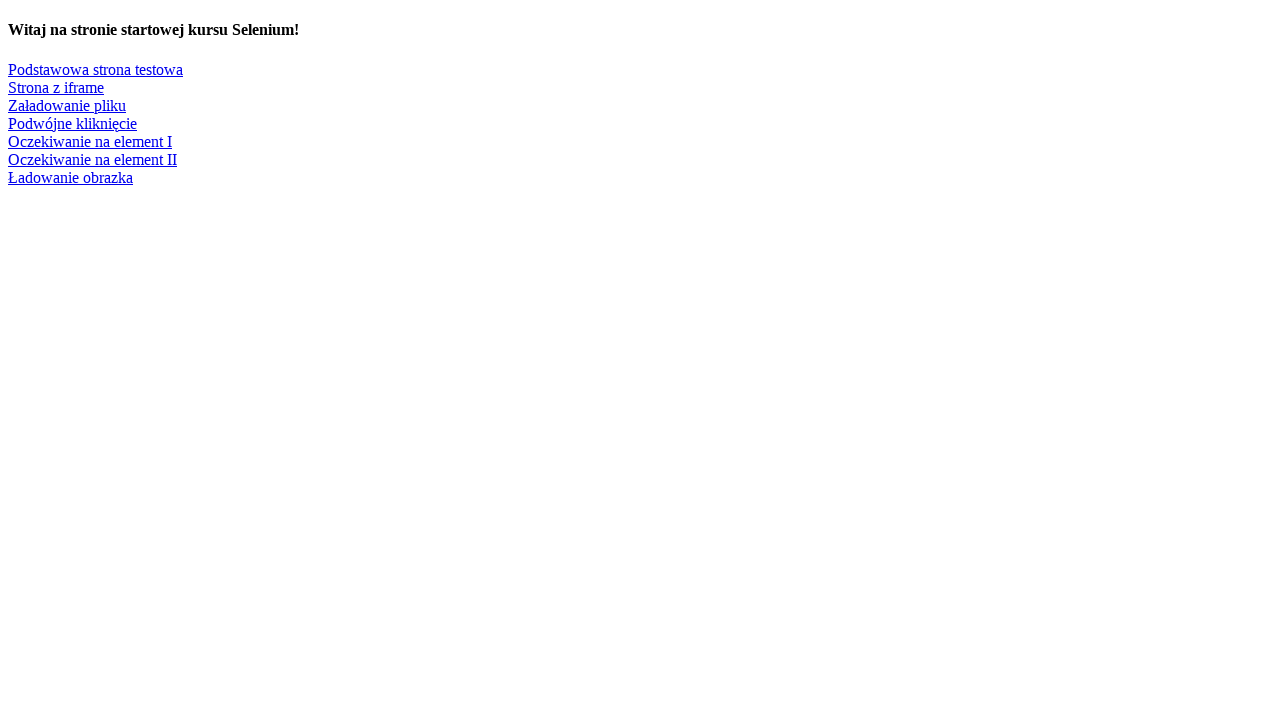

Clicked link to navigate to page with iframe at (56, 87) on text=Strona z iframe
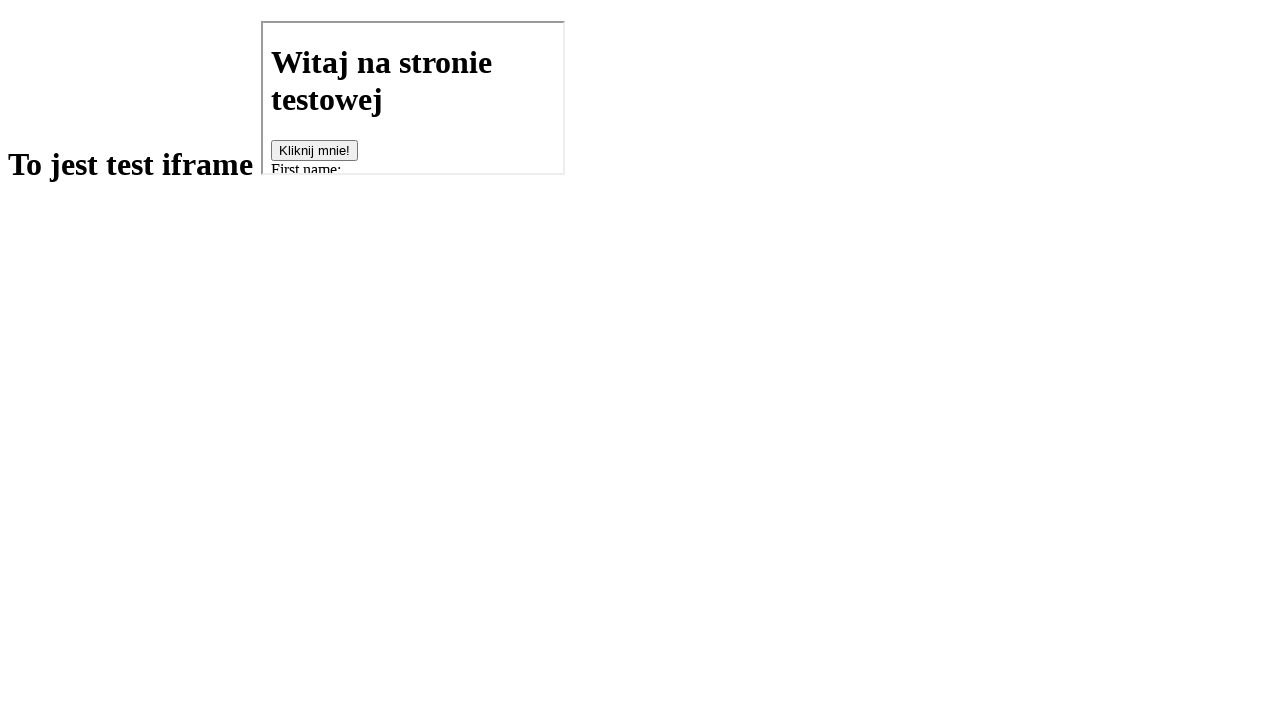

Iframe with src='basics.html' loaded on the page
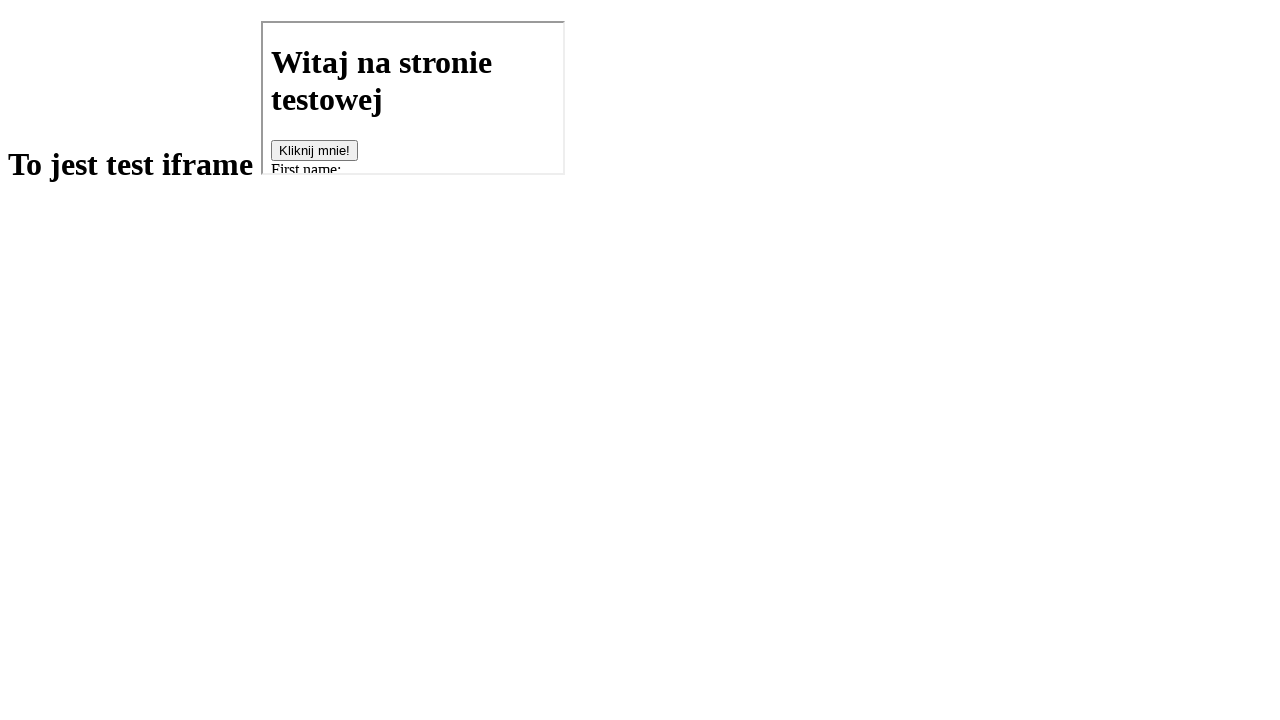

Located iframe context for interaction
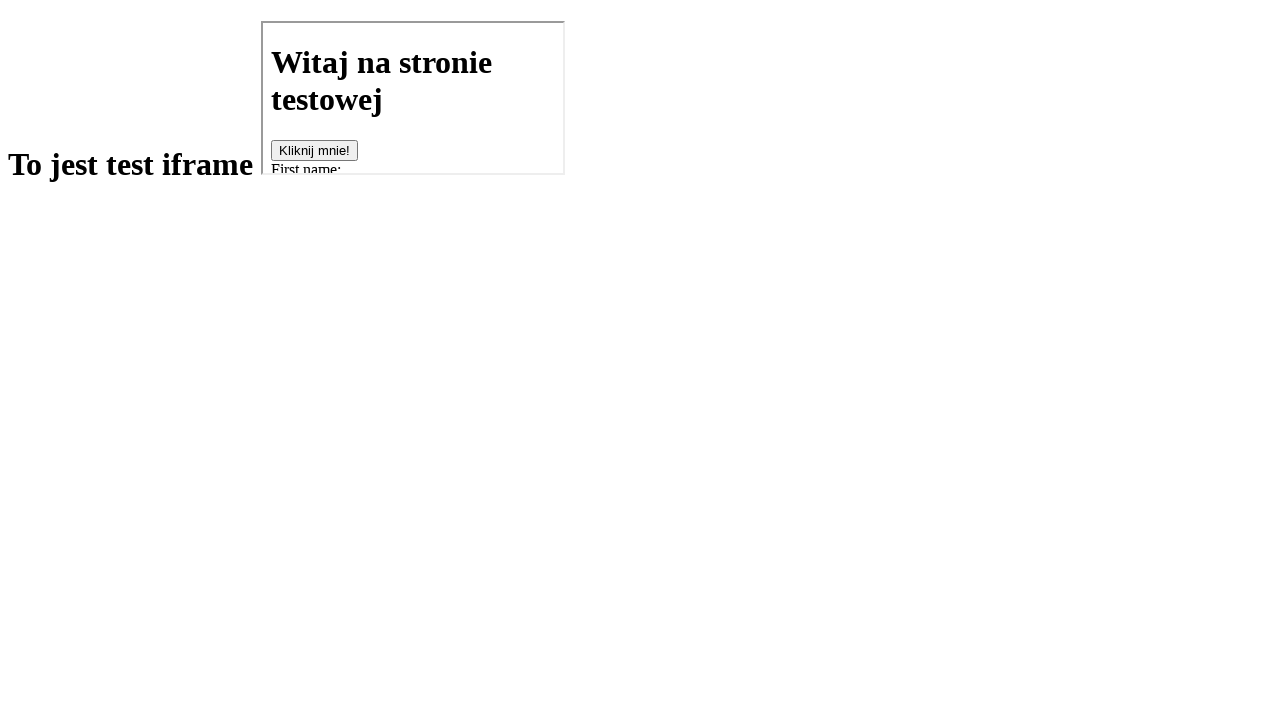

Filled first name field inside iframe with 'Tomek' on iframe[src='basics.html'] >> internal:control=enter-frame >> #fname
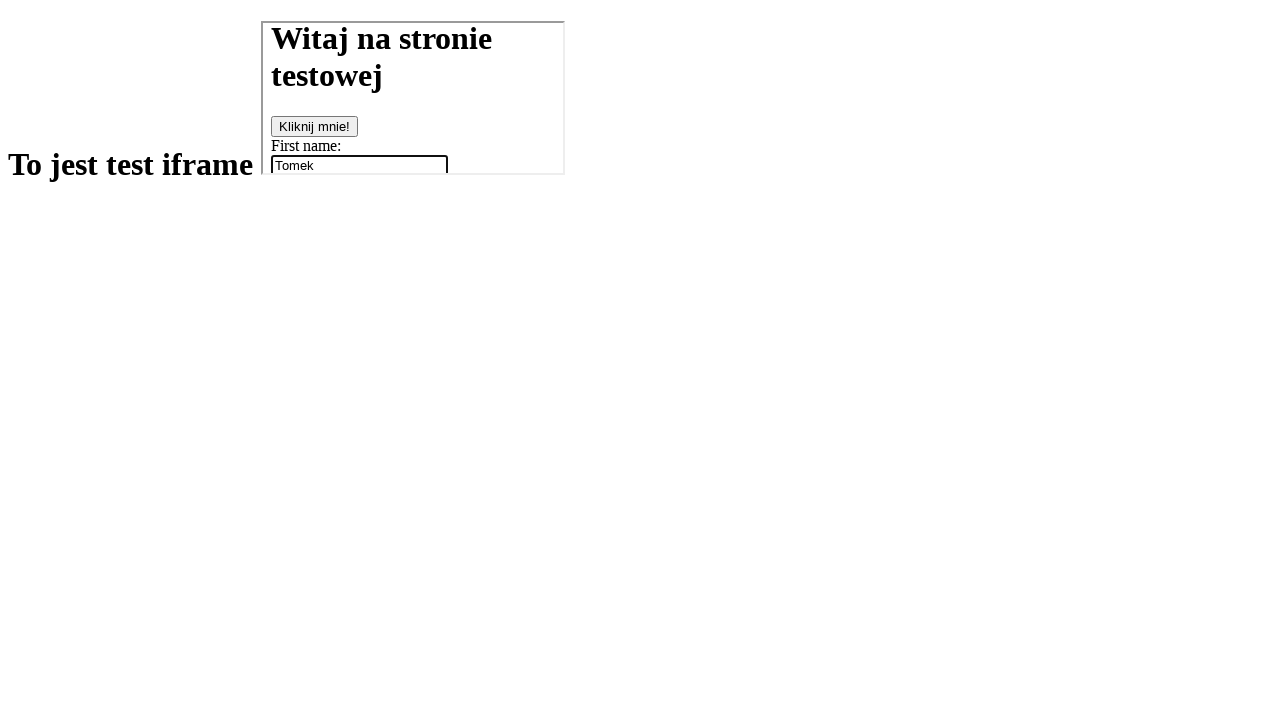

Retrieved h1 text content from main page (outside iframe)
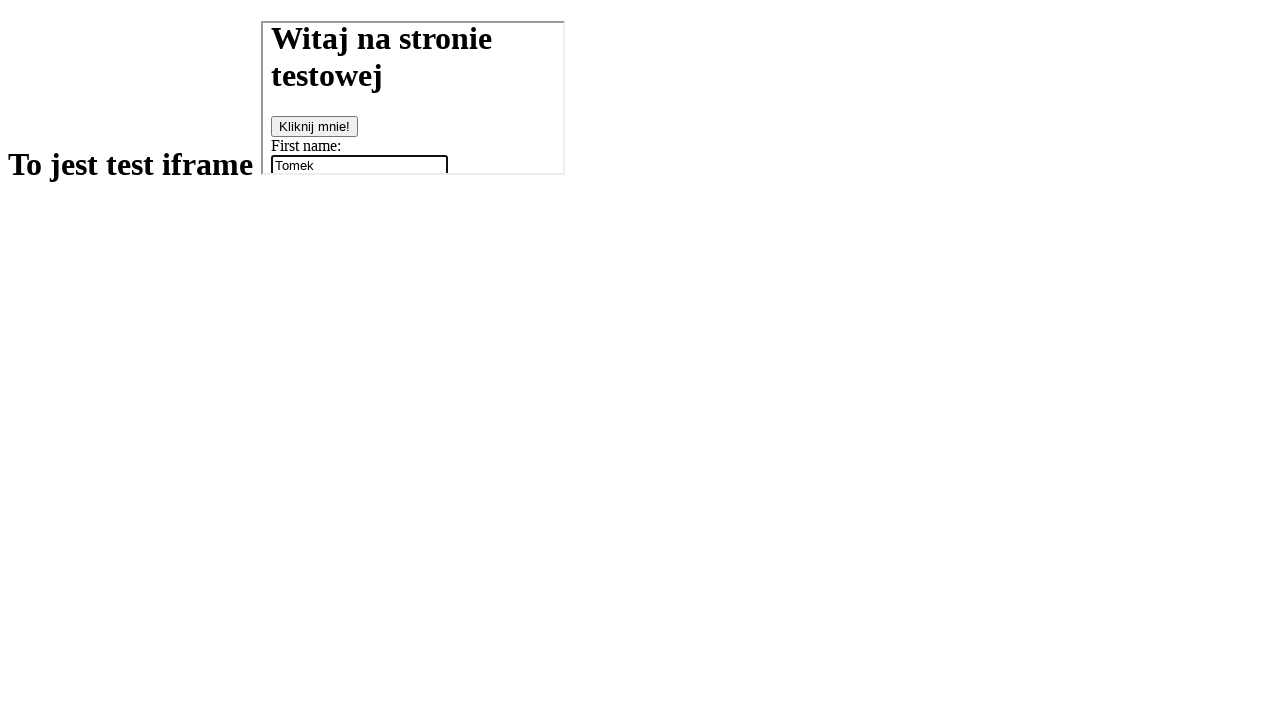

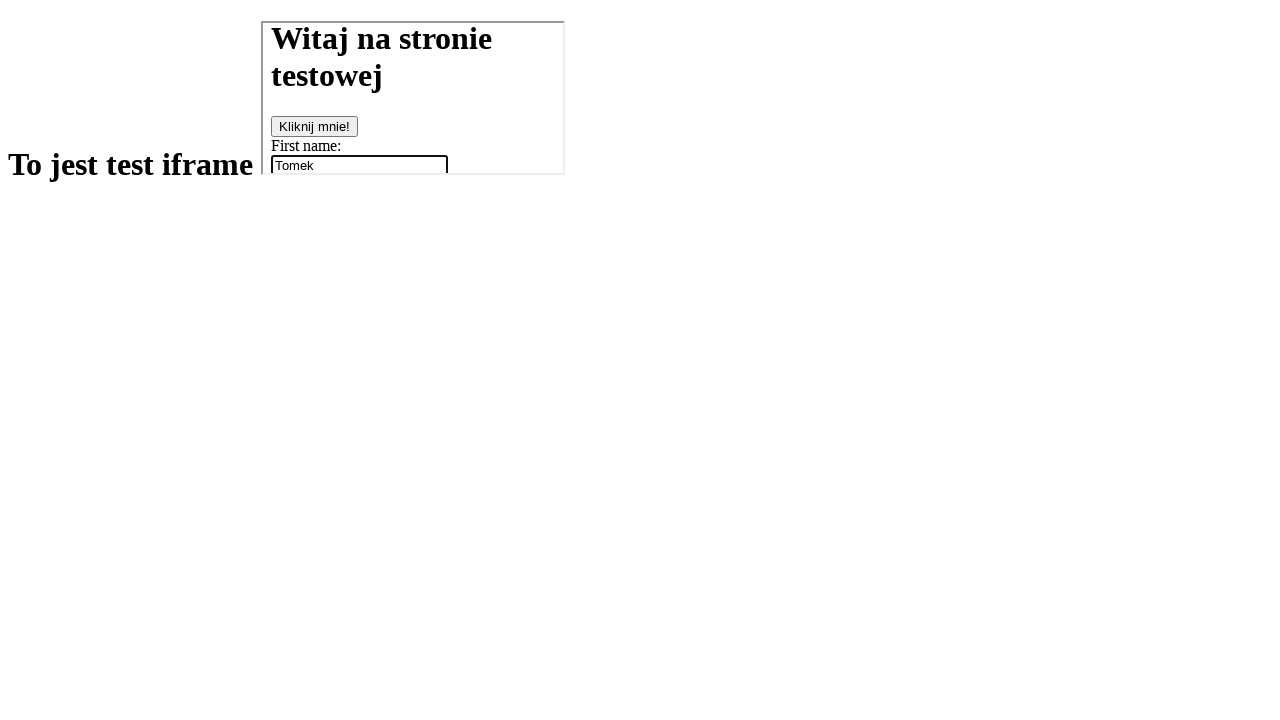